Tests querying institutional trading data on a Taiwan stock website by switching to an iframe, selecting date range parameters from dropdowns, and submitting the query to load results in a table.

Starting URL: https://www.sinotrade.com.tw/Stock/Stock_3_1/Stock_3_1_6_4?ticker=3017

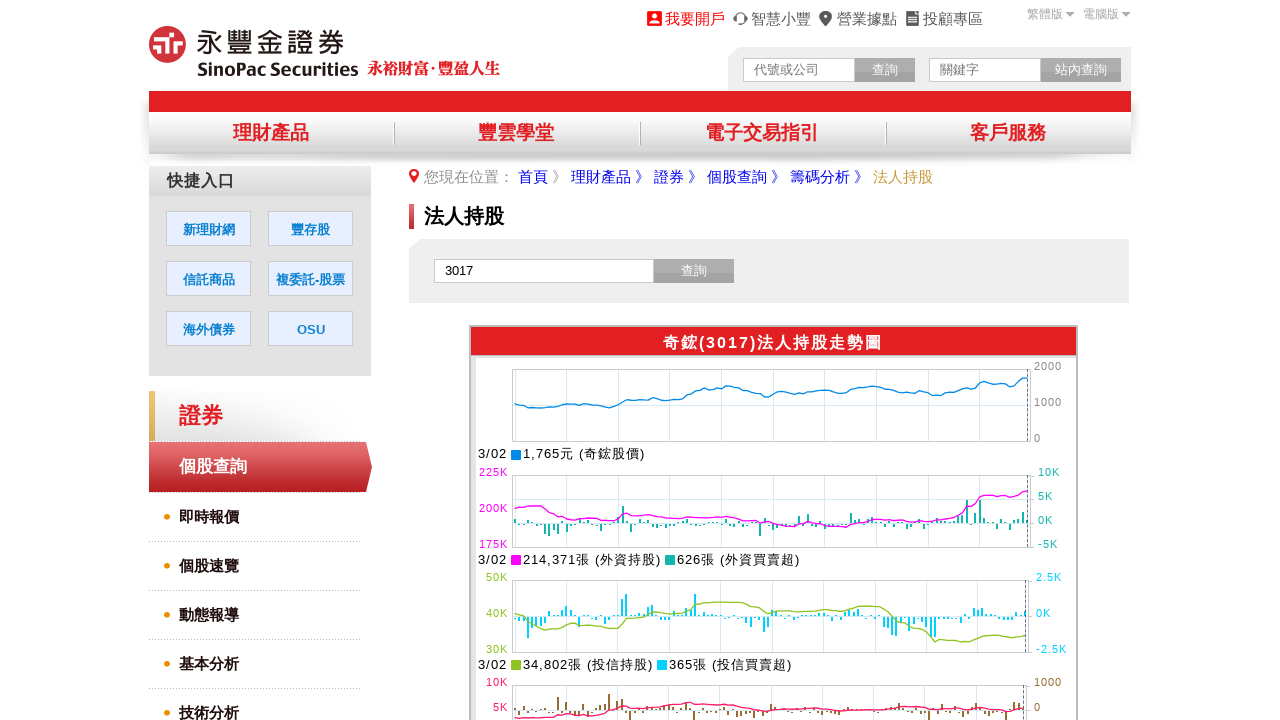

Located and waited for iframe #SysJustIFRAME
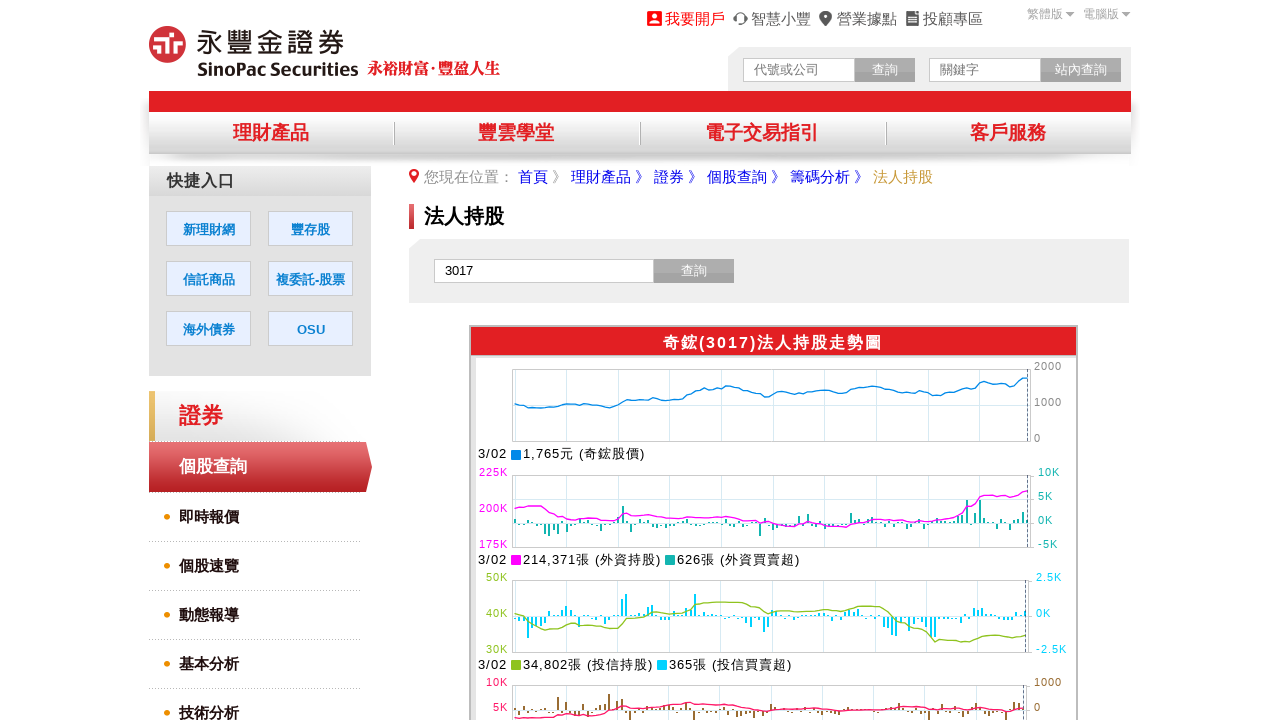

Switched to iframe content frame
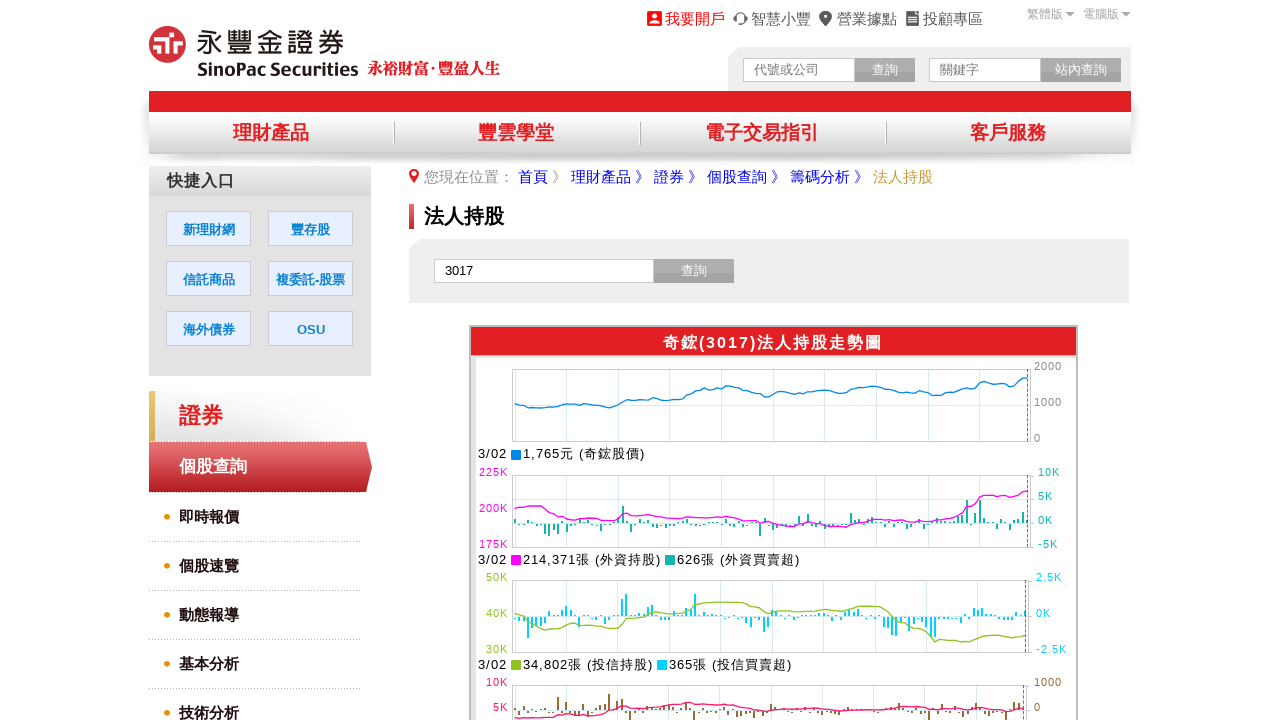

Selected year from Y2 dropdown (index 1)
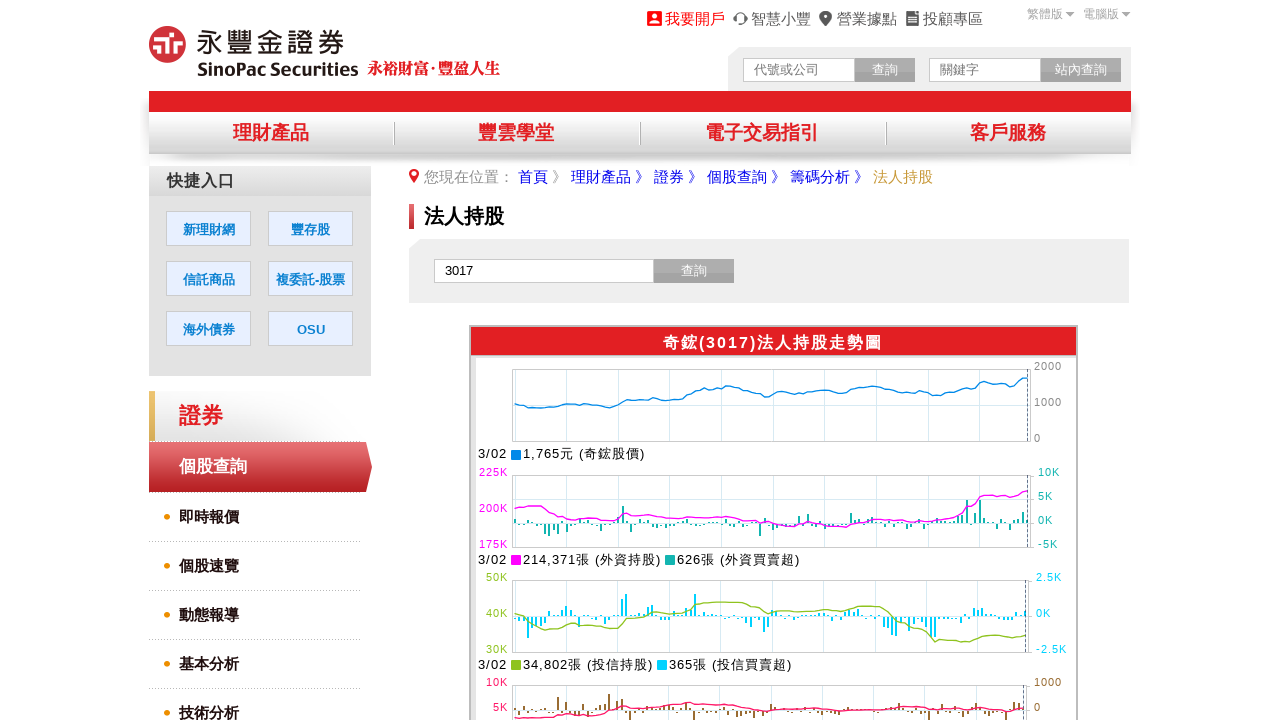

Selected month 3 from M2 dropdown
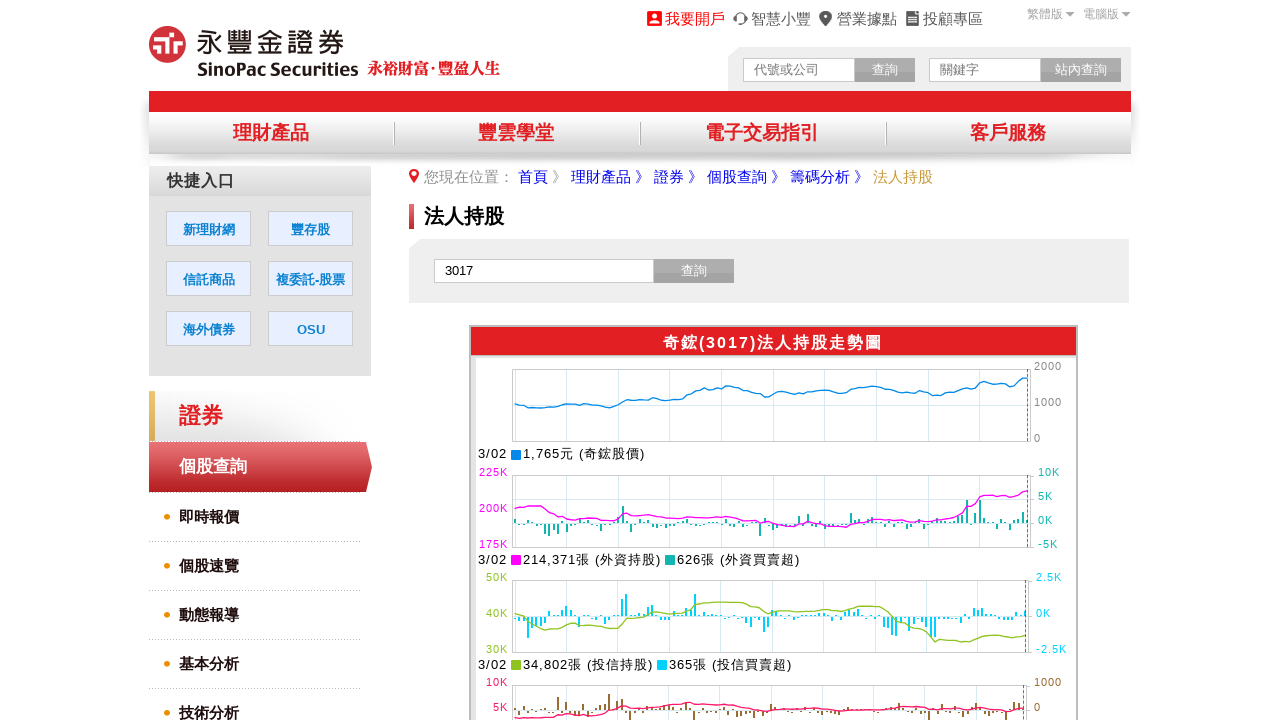

Selected day 1 from D2 dropdown
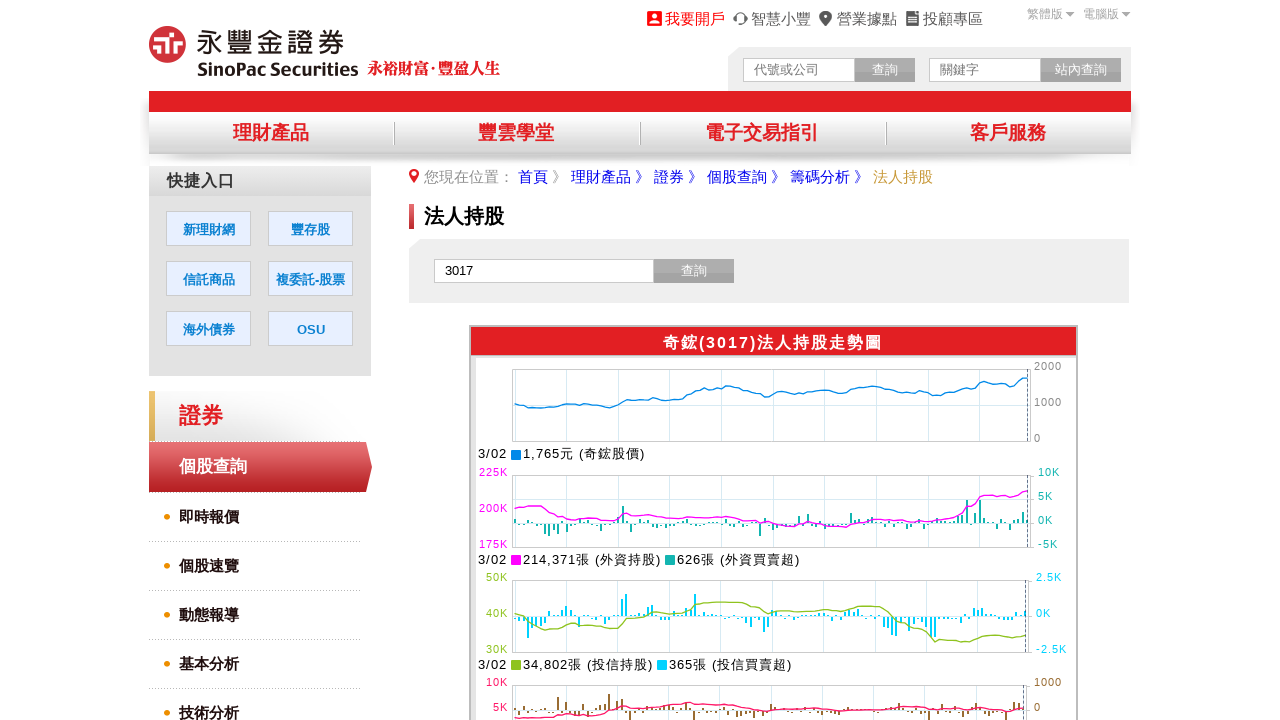

Clicked query button to submit institutional trading data request at (998, 361) on input[name='BB']
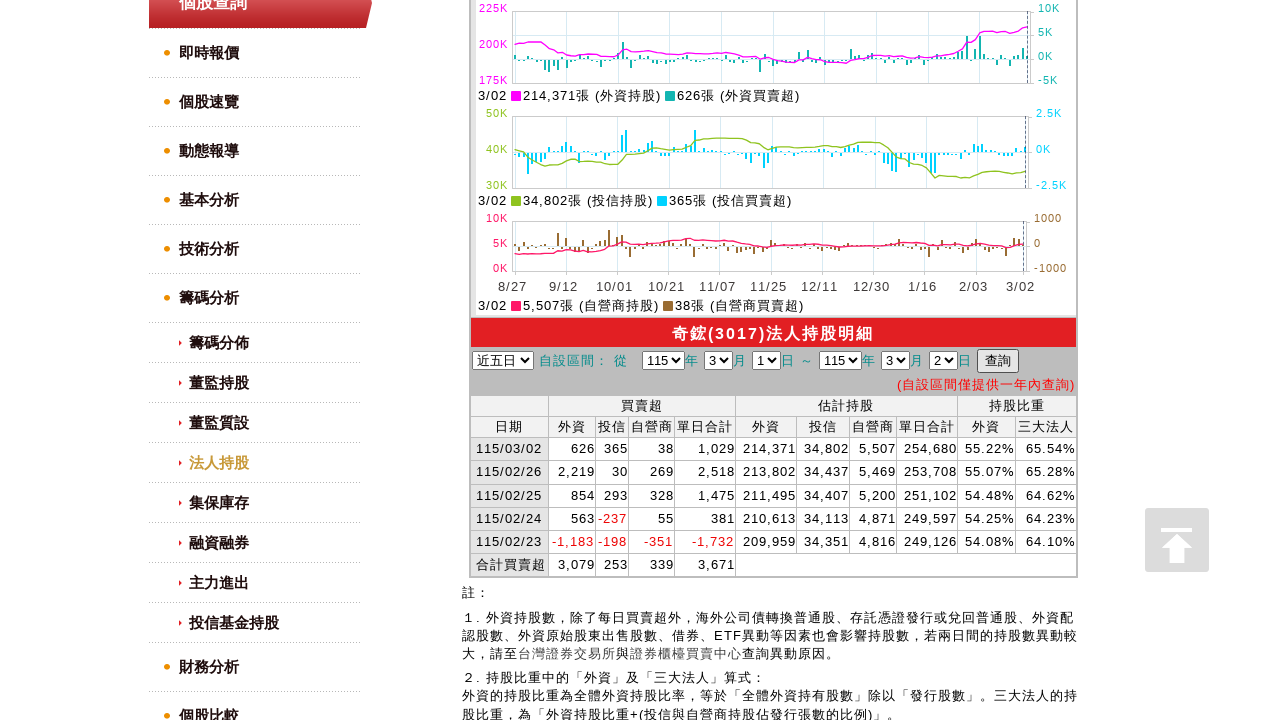

Institutional holding results table loaded successfully
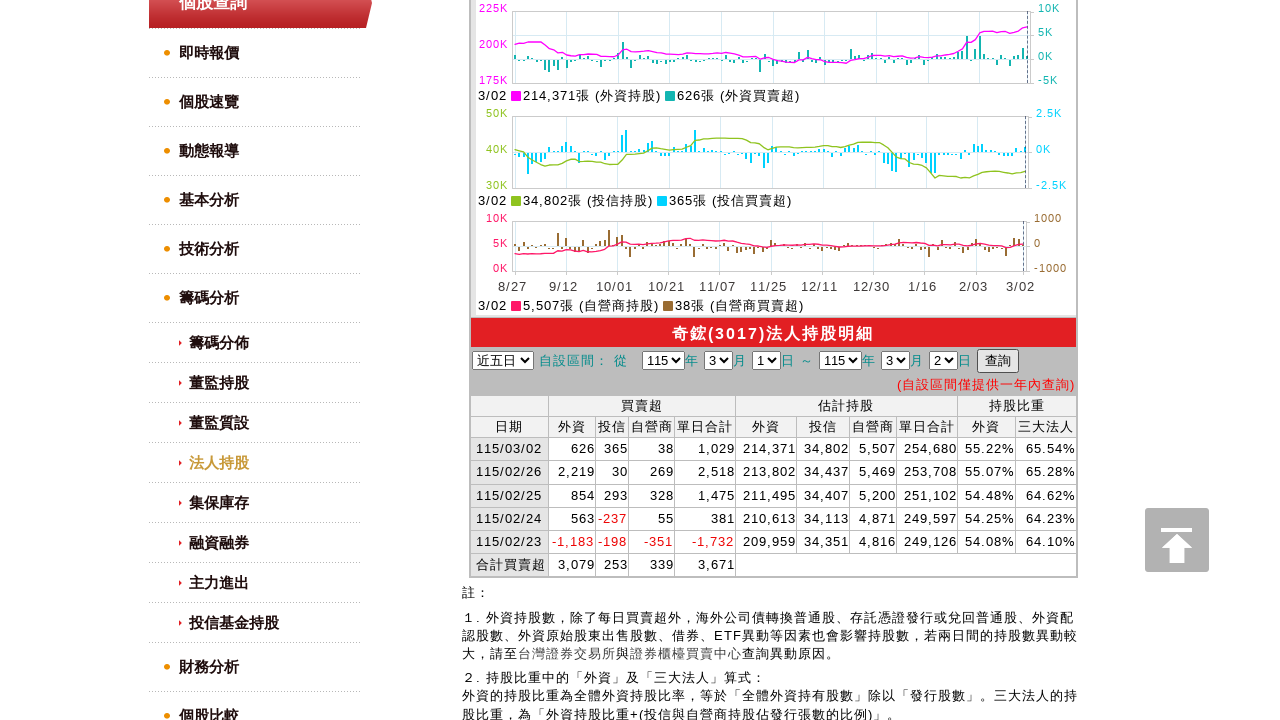

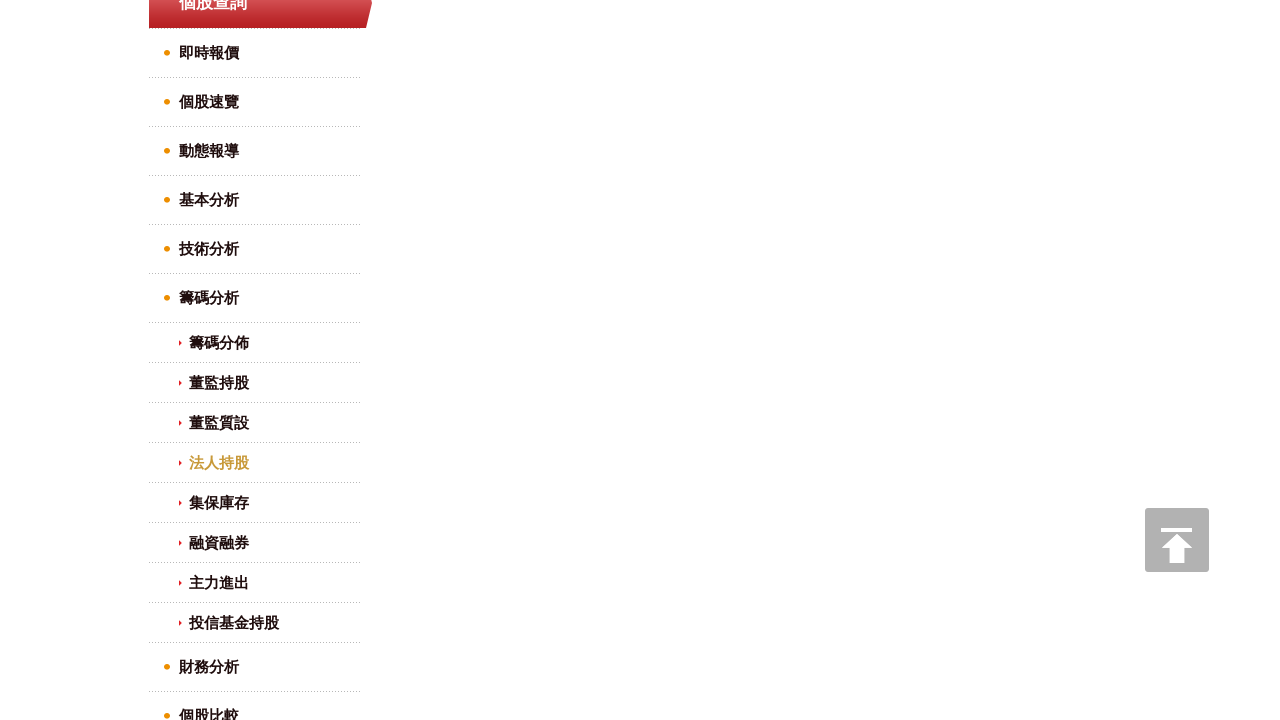